Tests jQuery UI custom dropdown selection by selecting Medium, Slower, and Faster options from the speed dropdown menu

Starting URL: http://jqueryui.com/resources/demos/selectmenu/default.html

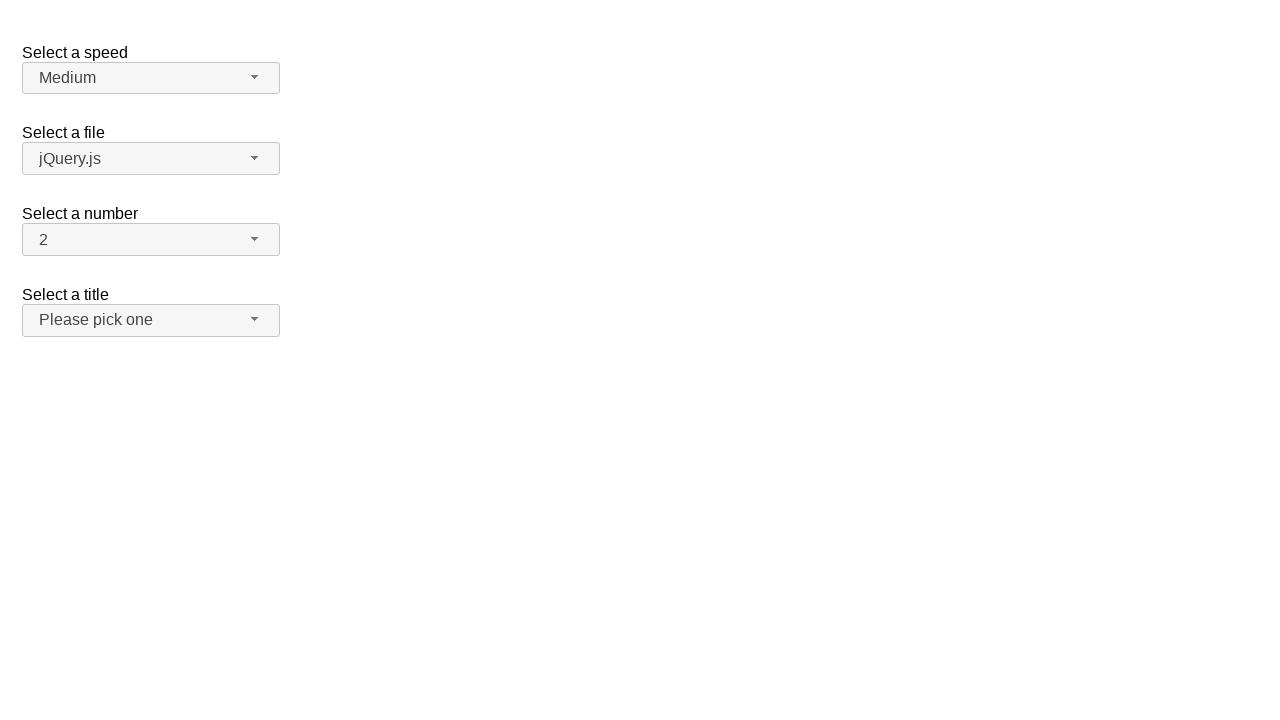

Clicked speed dropdown button to open menu at (151, 78) on span#speed-button
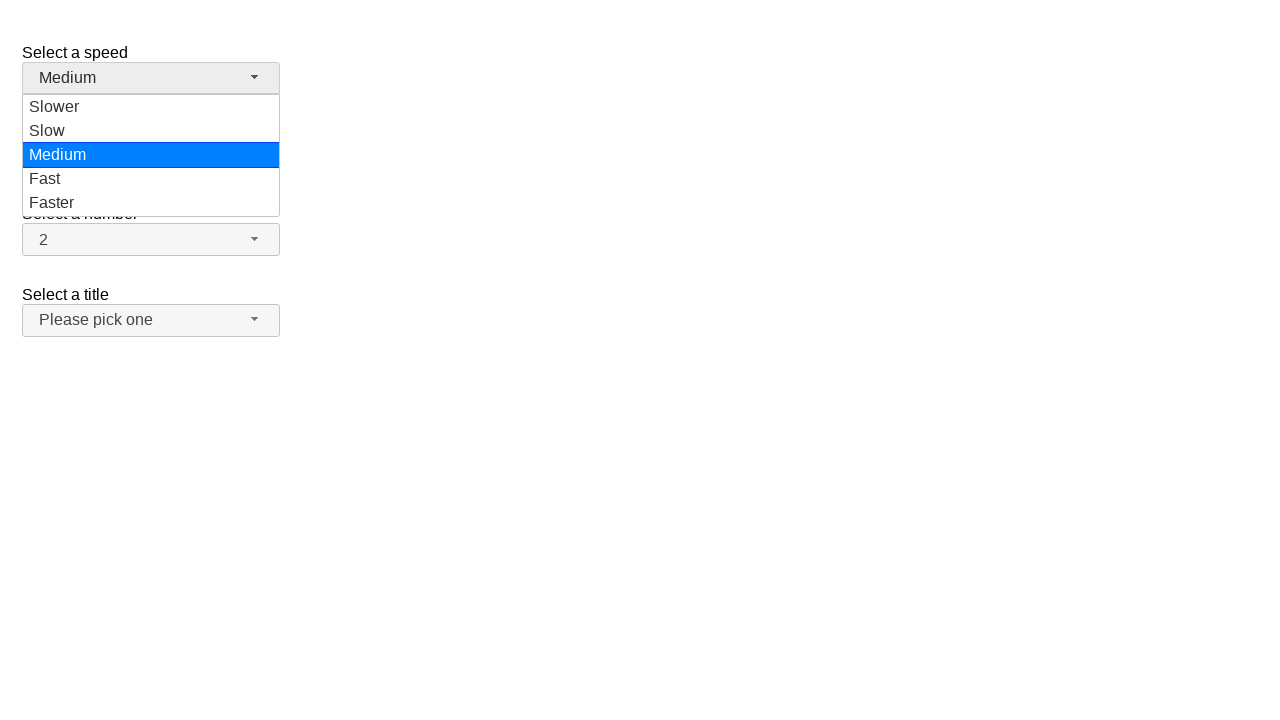

Speed dropdown menu loaded
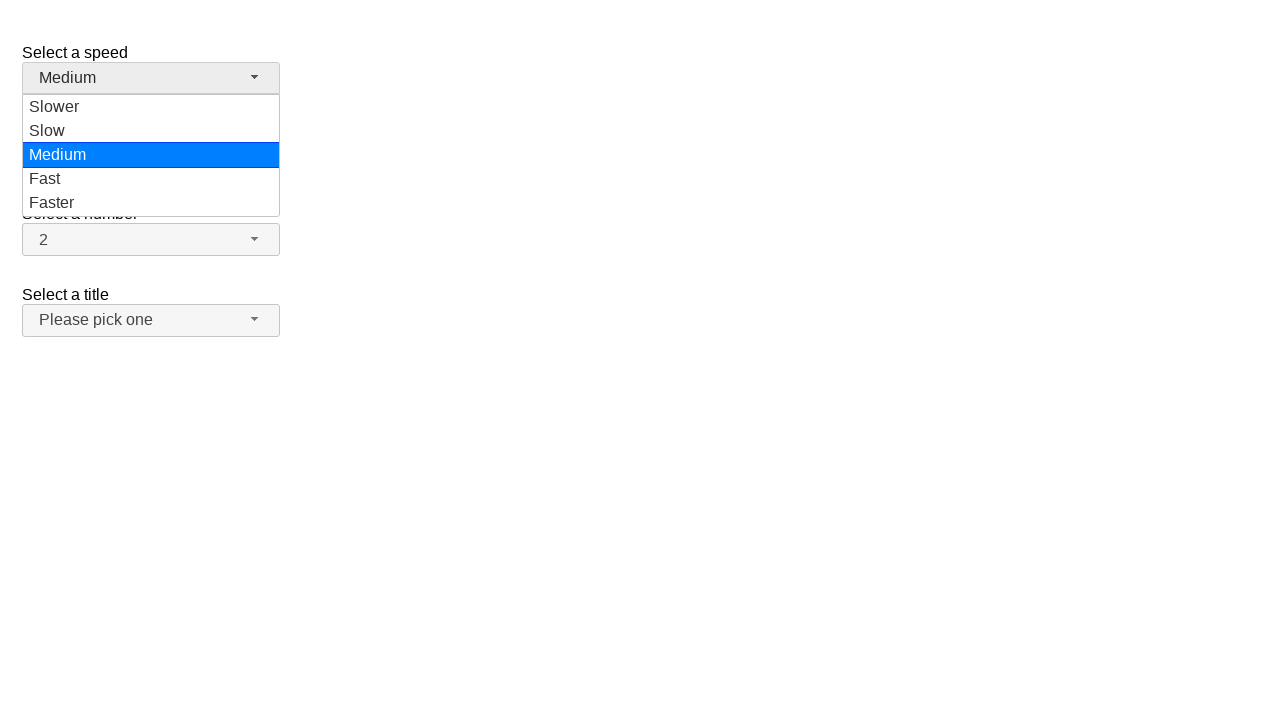

Selected 'Medium' option from speed dropdown at (151, 155) on ul#speed-menu div:has-text('Medium')
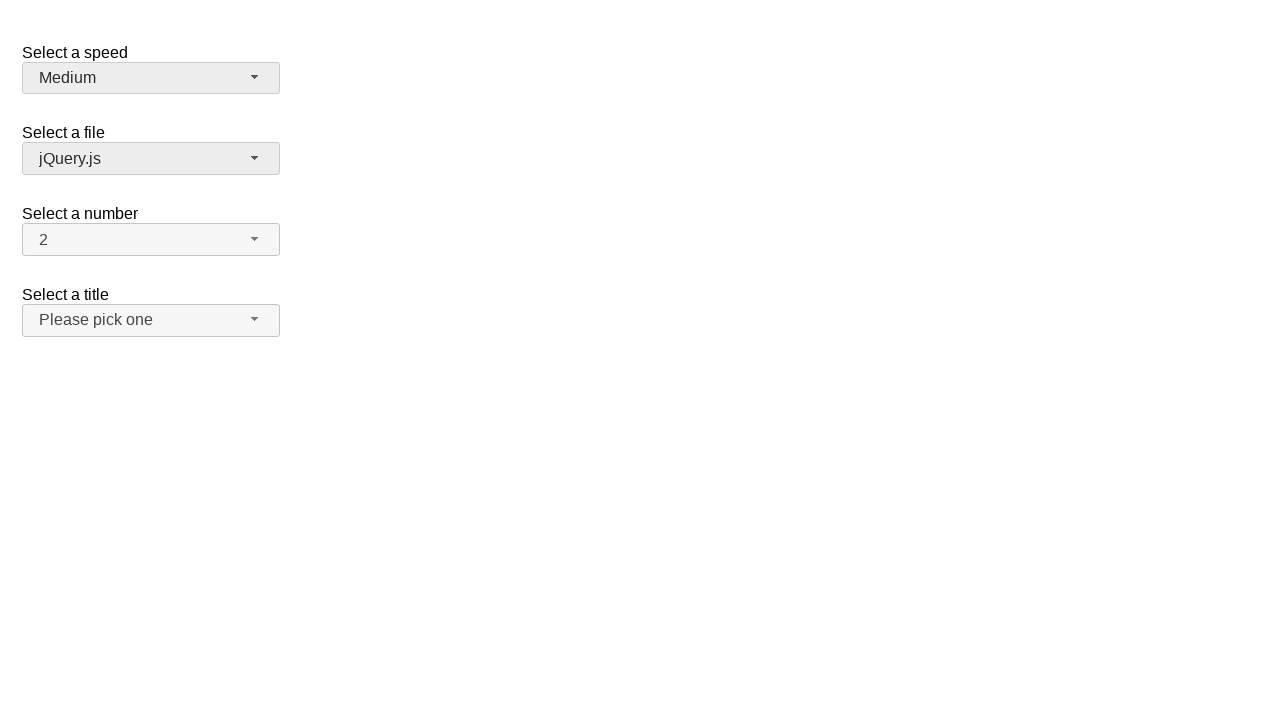

Clicked speed dropdown button to open menu at (151, 78) on span#speed-button
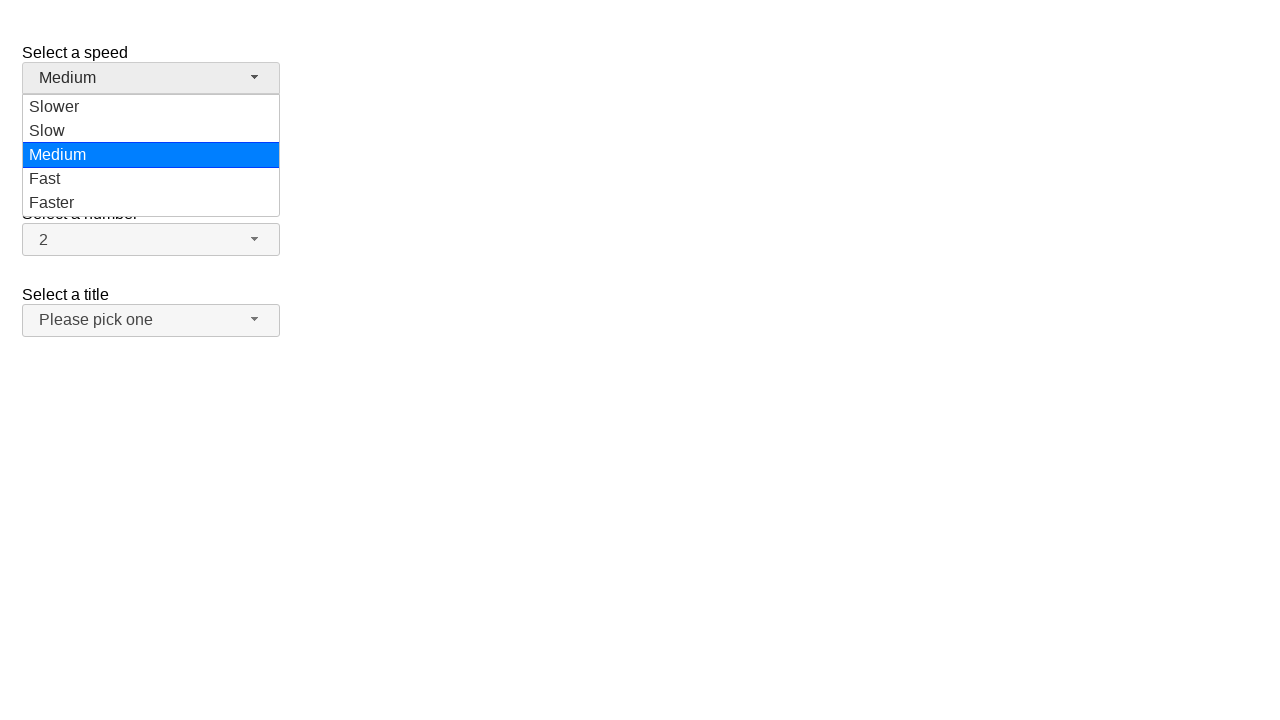

Speed dropdown menu loaded
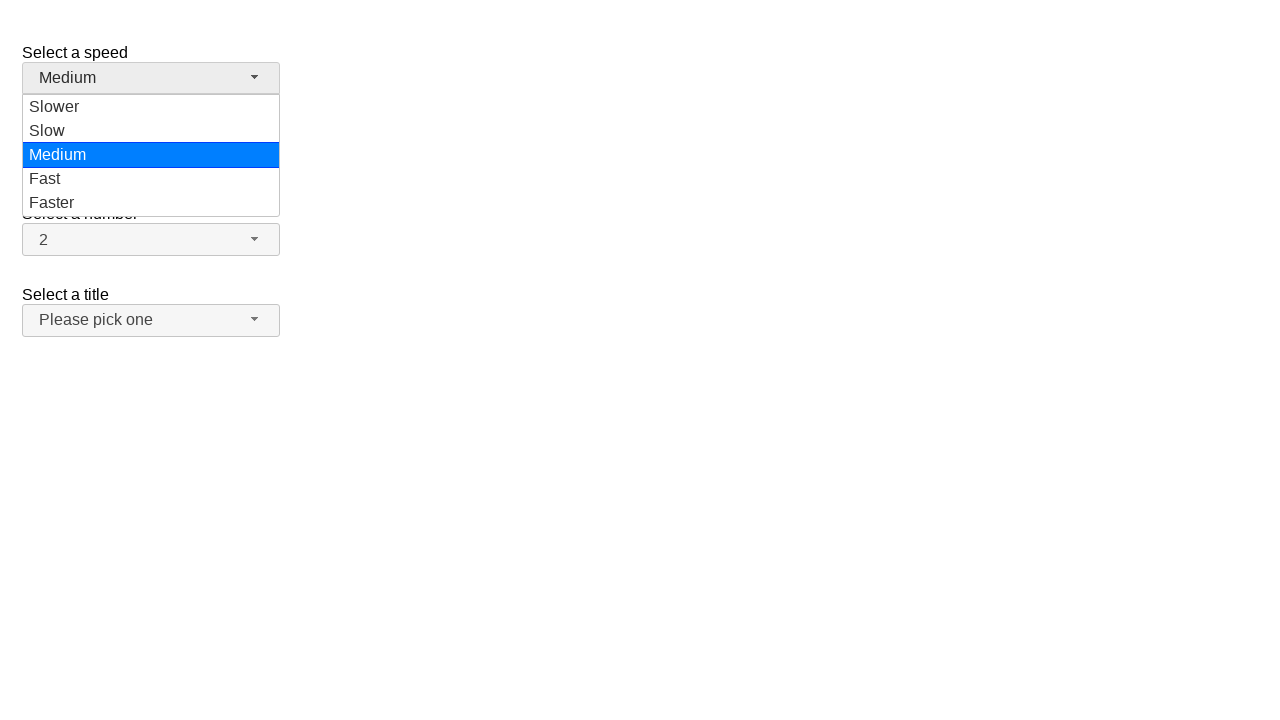

Selected 'Slower' option from speed dropdown at (151, 107) on ul#speed-menu div:has-text('Slower')
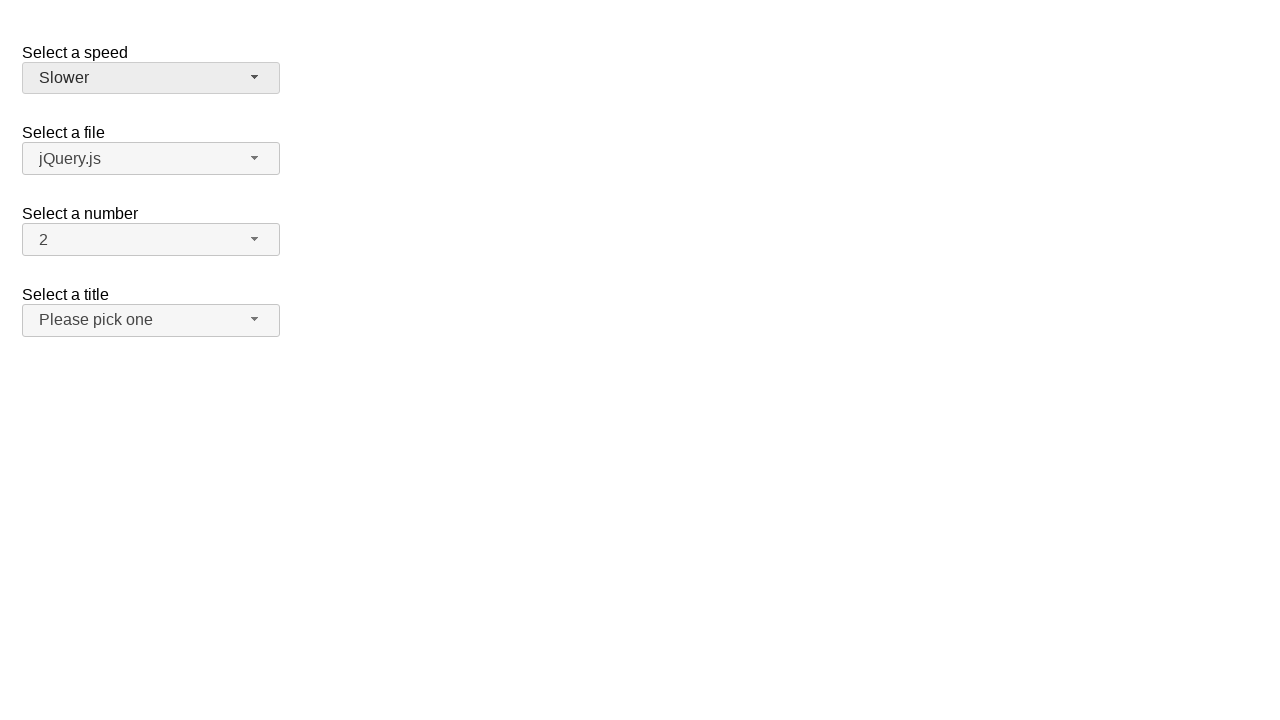

Clicked speed dropdown button to open menu at (151, 78) on span#speed-button
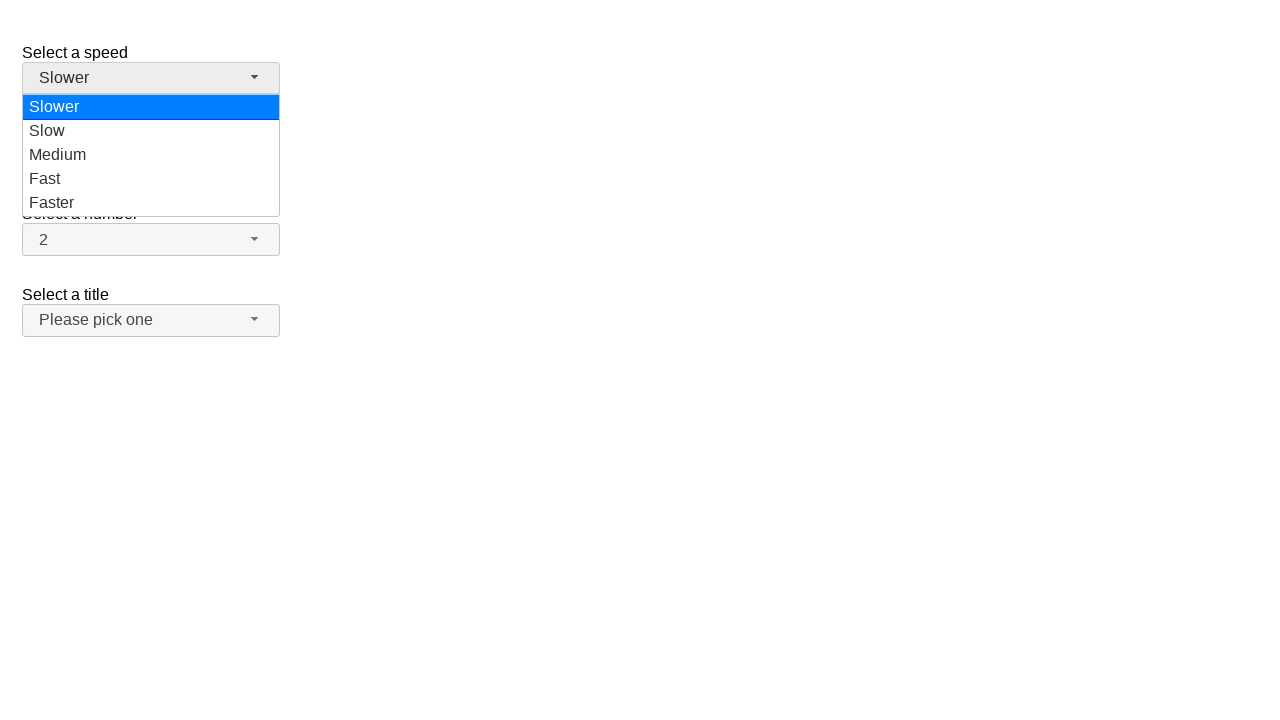

Speed dropdown menu loaded
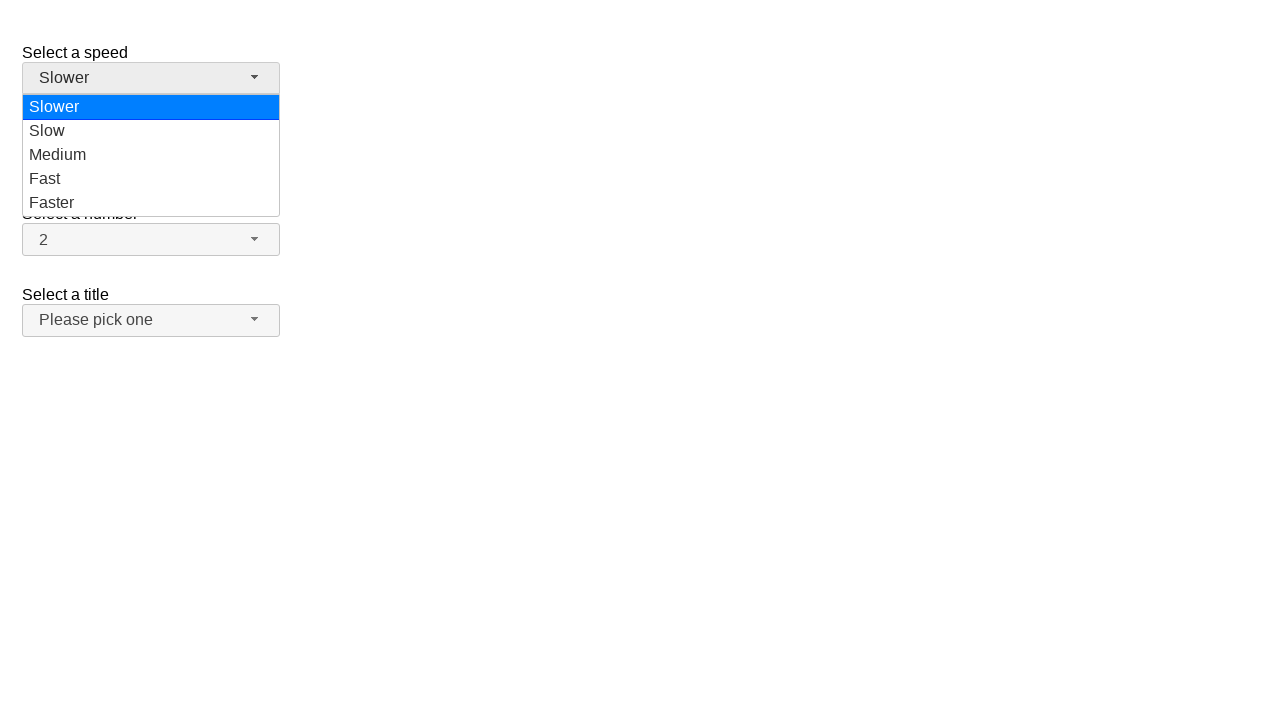

Selected 'Faster' option from speed dropdown at (151, 203) on ul#speed-menu div:has-text('Faster')
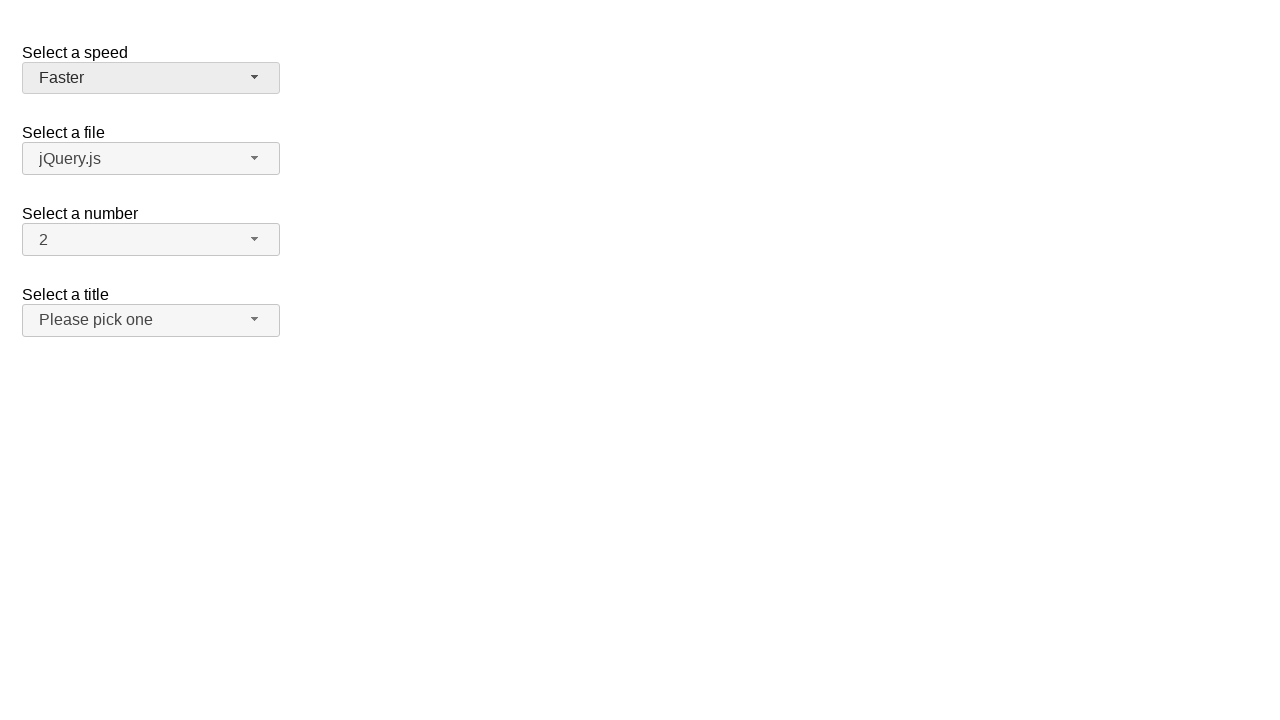

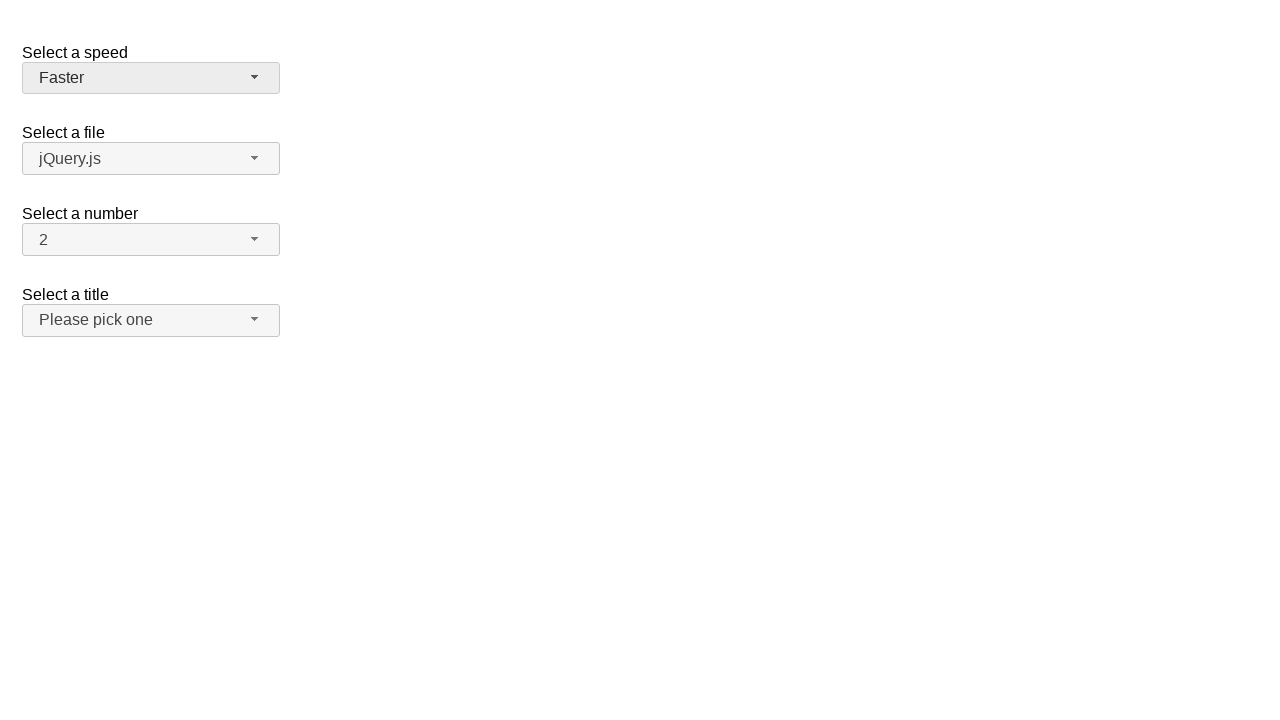